Tests dynamic loading by navigating to dynamic loading example, clicking start, waiting for loading to complete, and verifying the displayed text

Starting URL: https://the-internet.herokuapp.com/

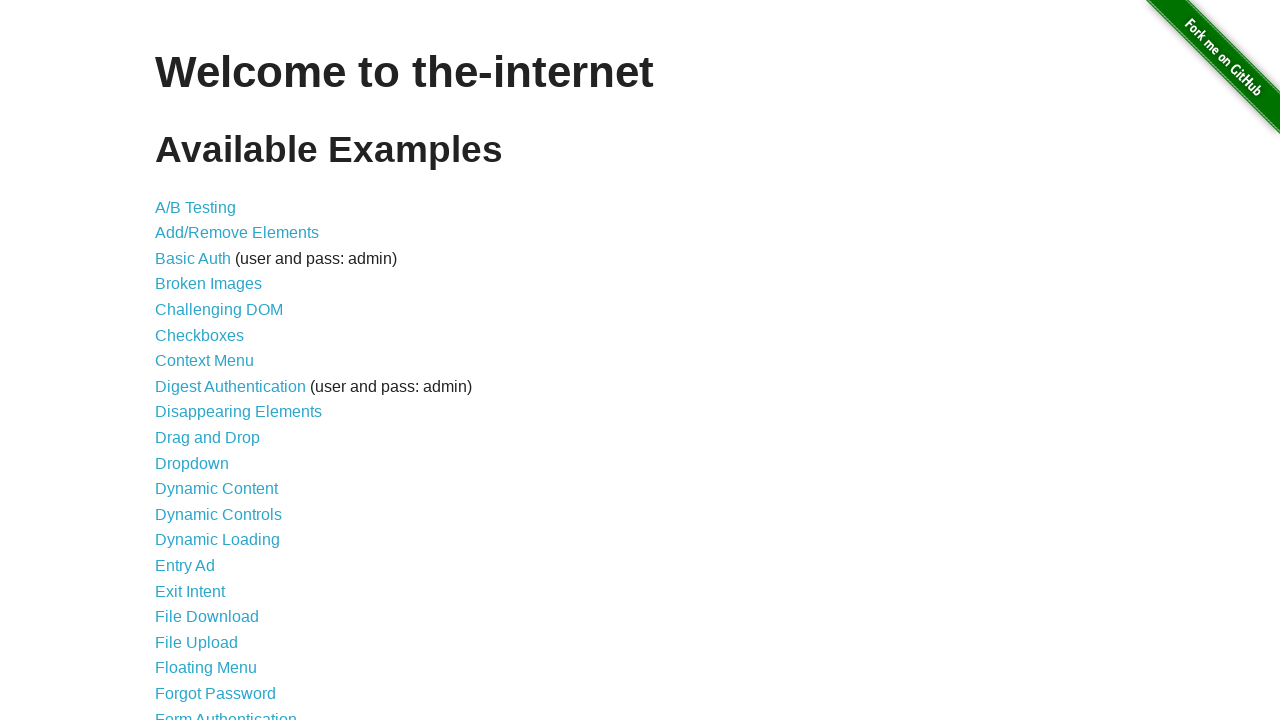

Clicked on Dynamic Loading link at (218, 540) on a[href='/dynamic_loading']
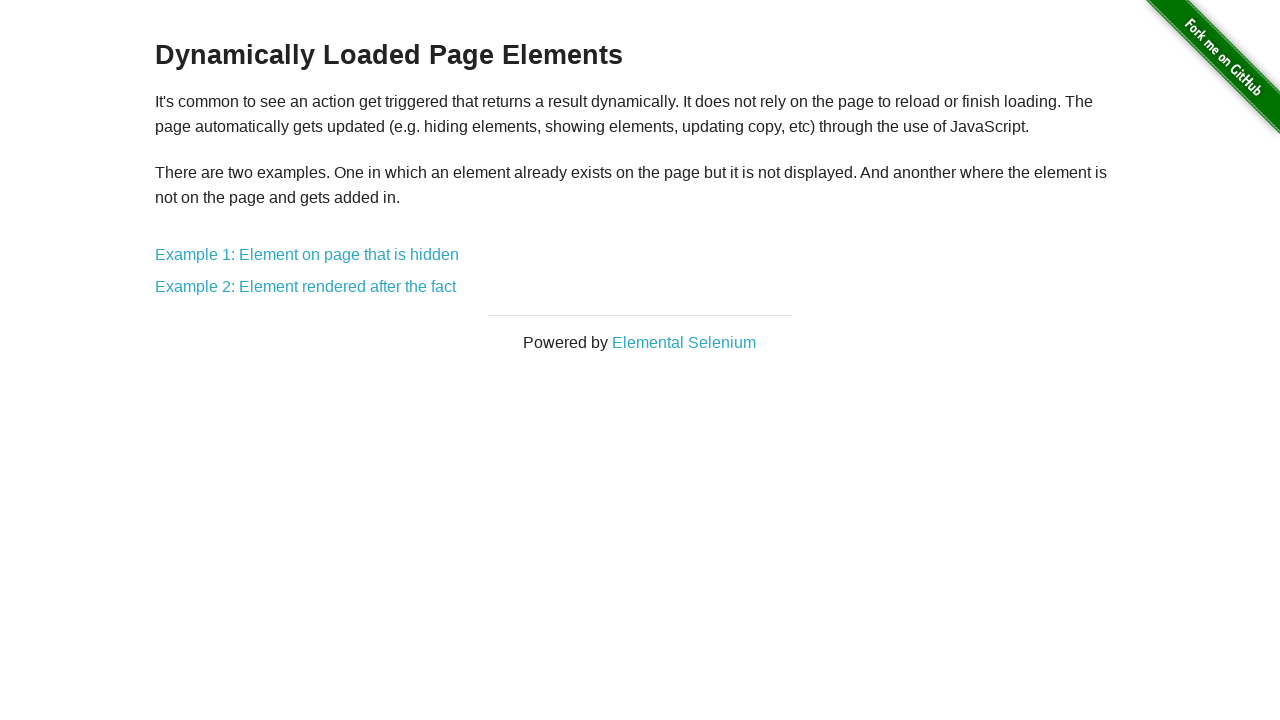

Clicked on Example 2 link at (306, 287) on a[href='/dynamic_loading/2']
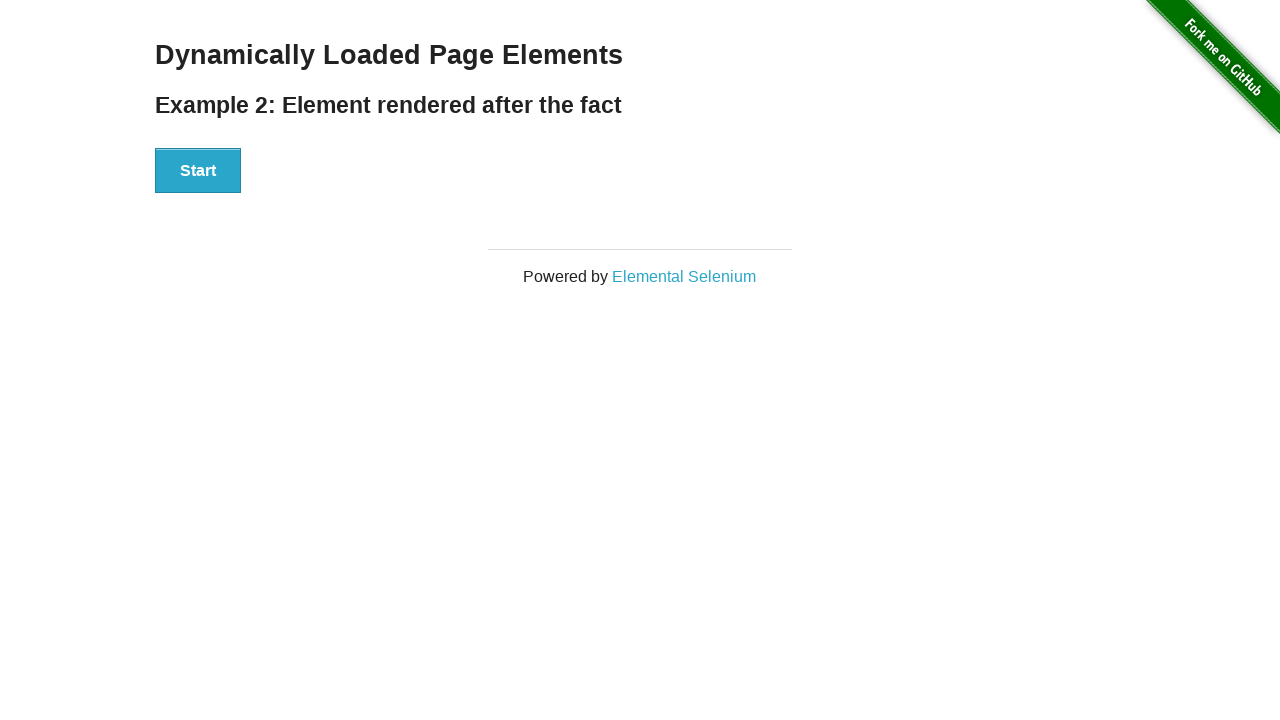

Clicked Start button to begin dynamic loading at (198, 171) on #start button
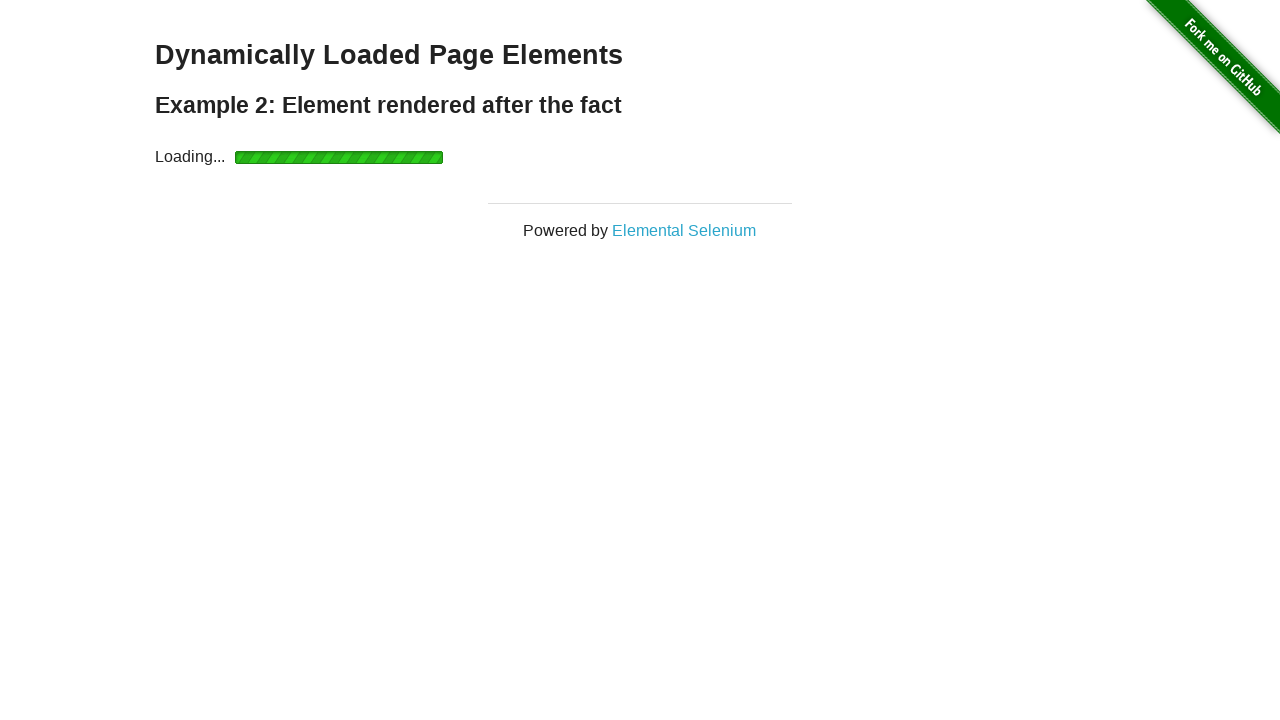

Waited for loading to complete and text element to appear
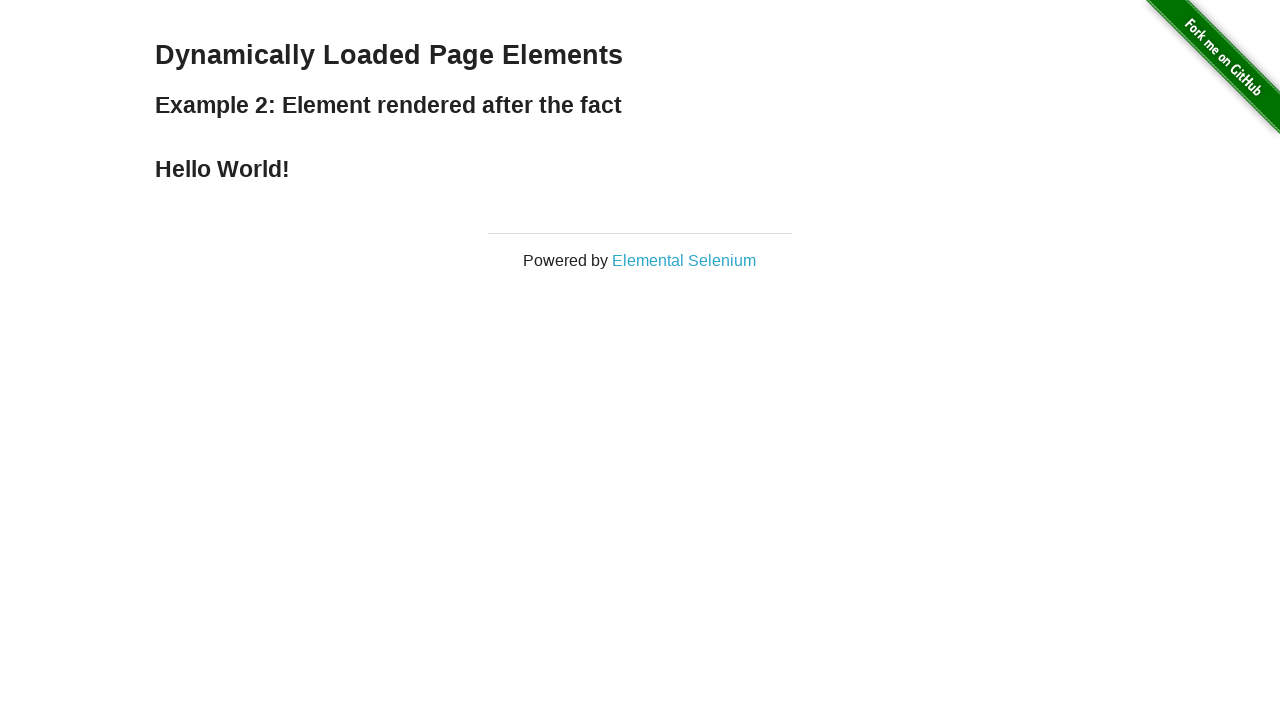

Retrieved the finish text: 'Hello World!'
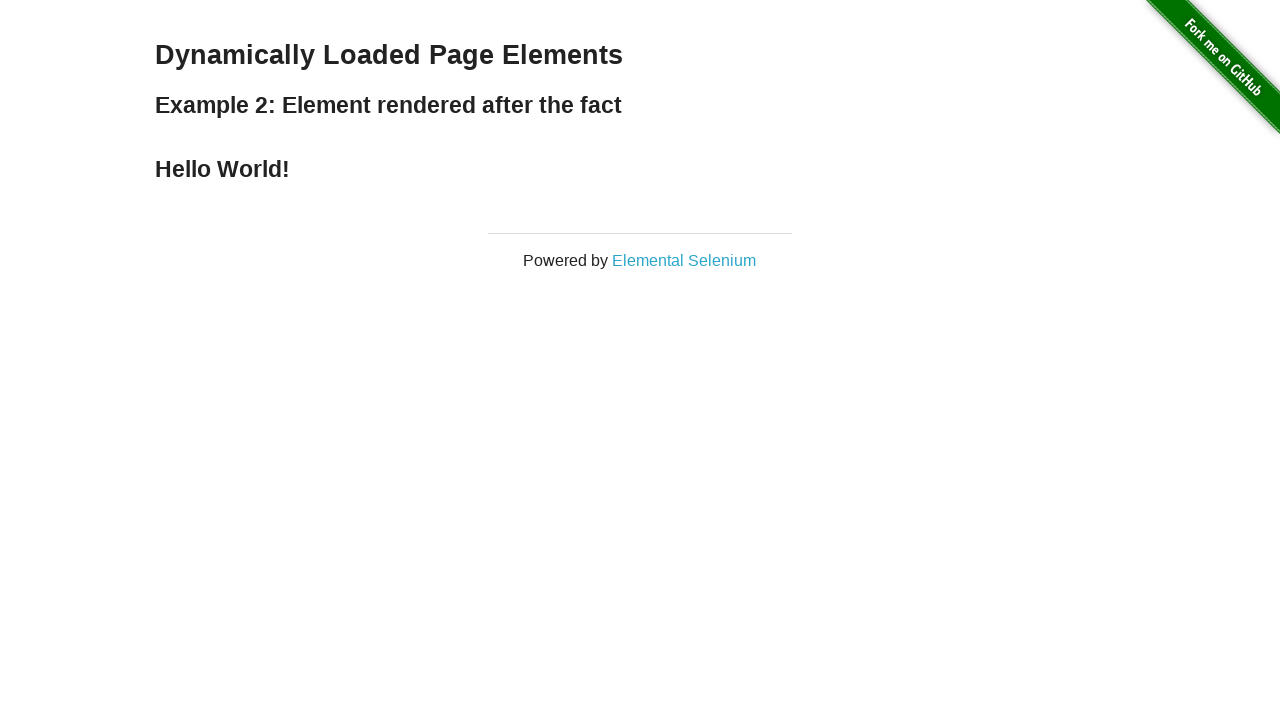

Verified that the displayed text is 'Hello World!'
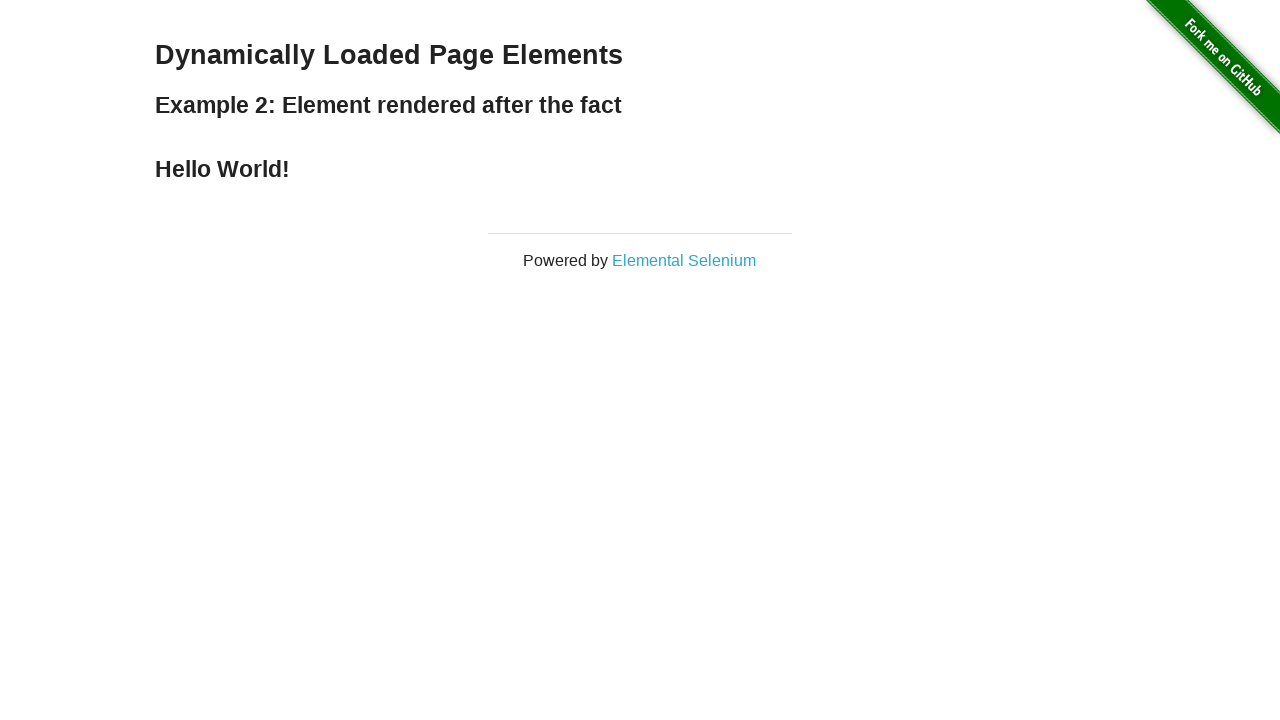

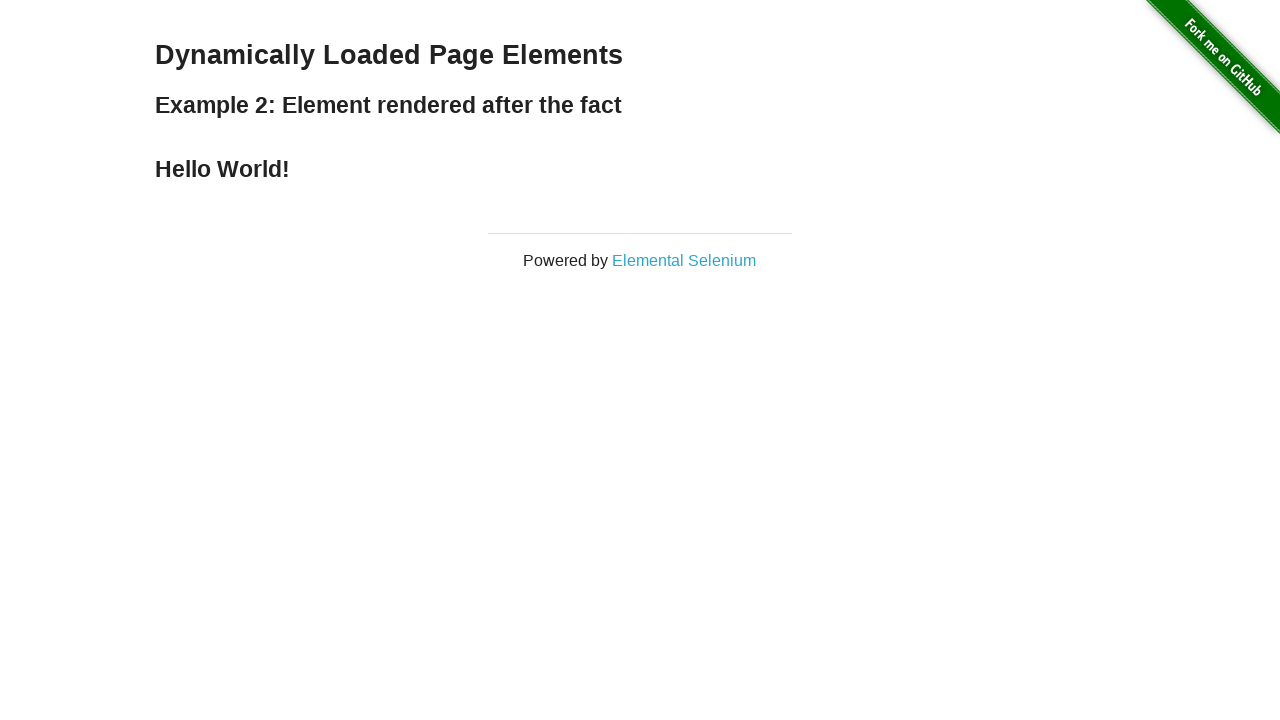